Tests double-click functionality on a button element and verifies the success message appears

Starting URL: https://demoqa.com/buttons

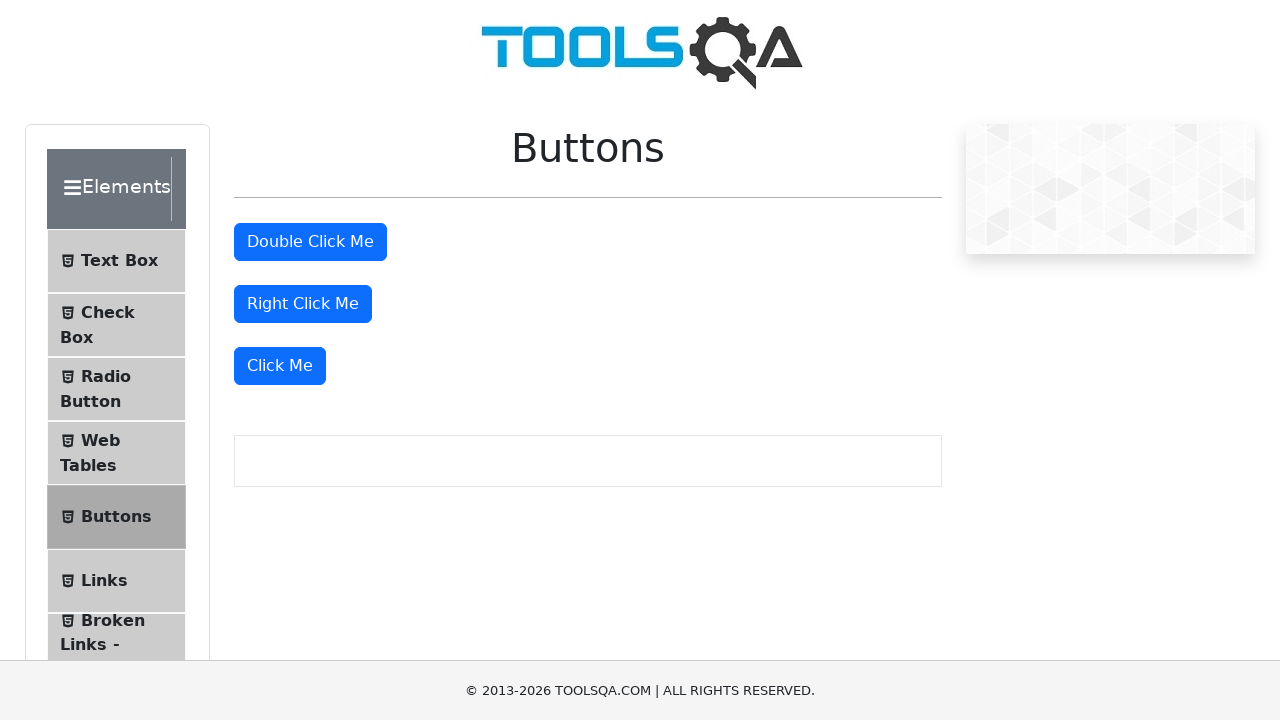

Scrolled down 200px to make double-click button visible
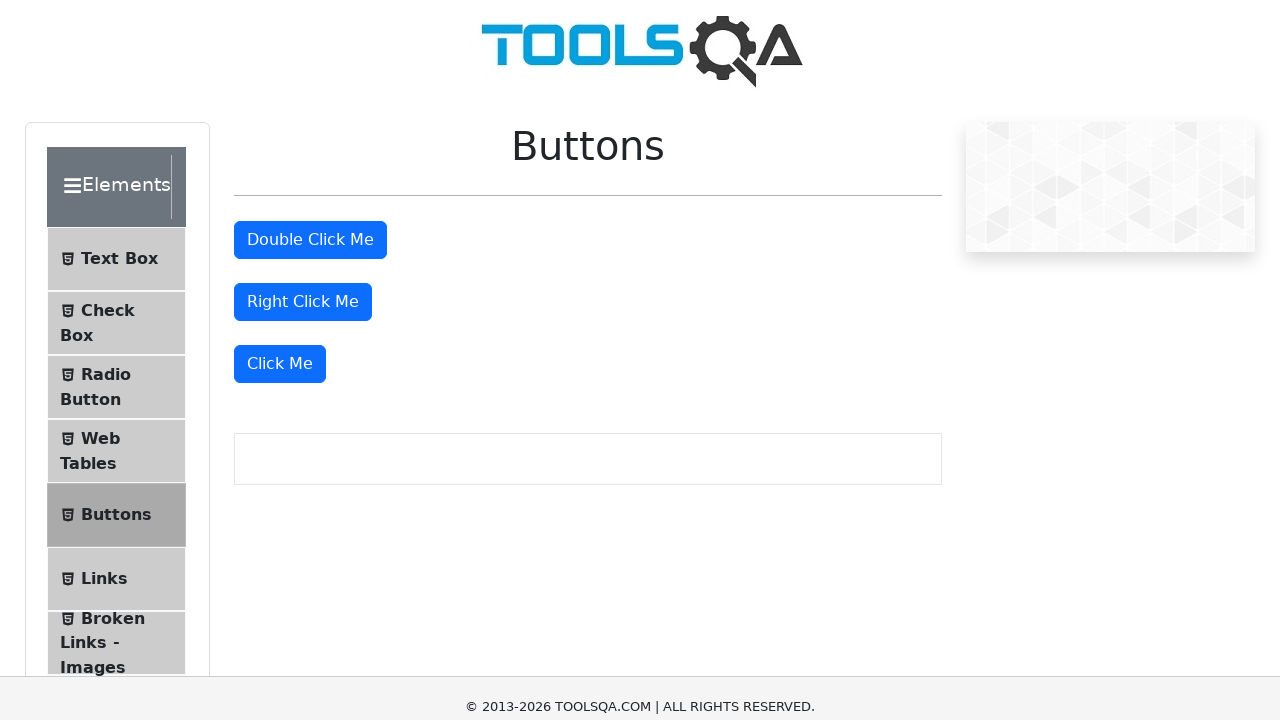

Double-clicked the button element at (310, 42) on #doubleClickBtn
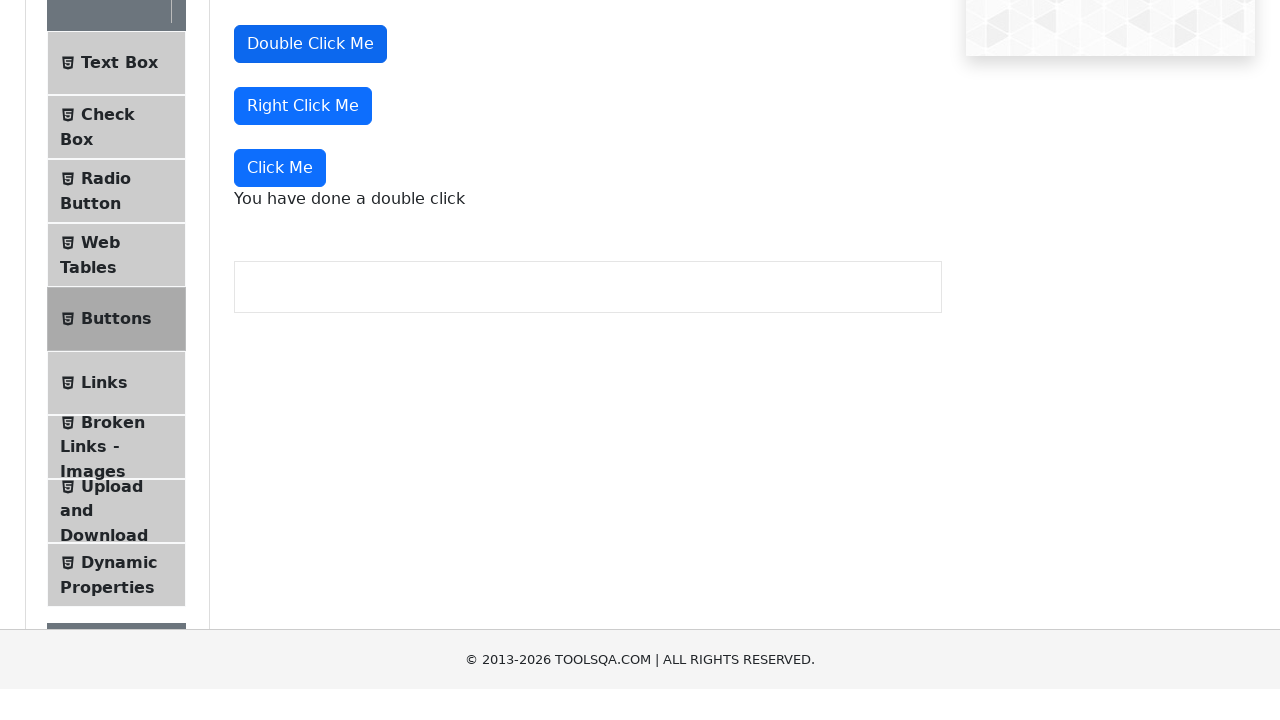

Double-click success message appeared
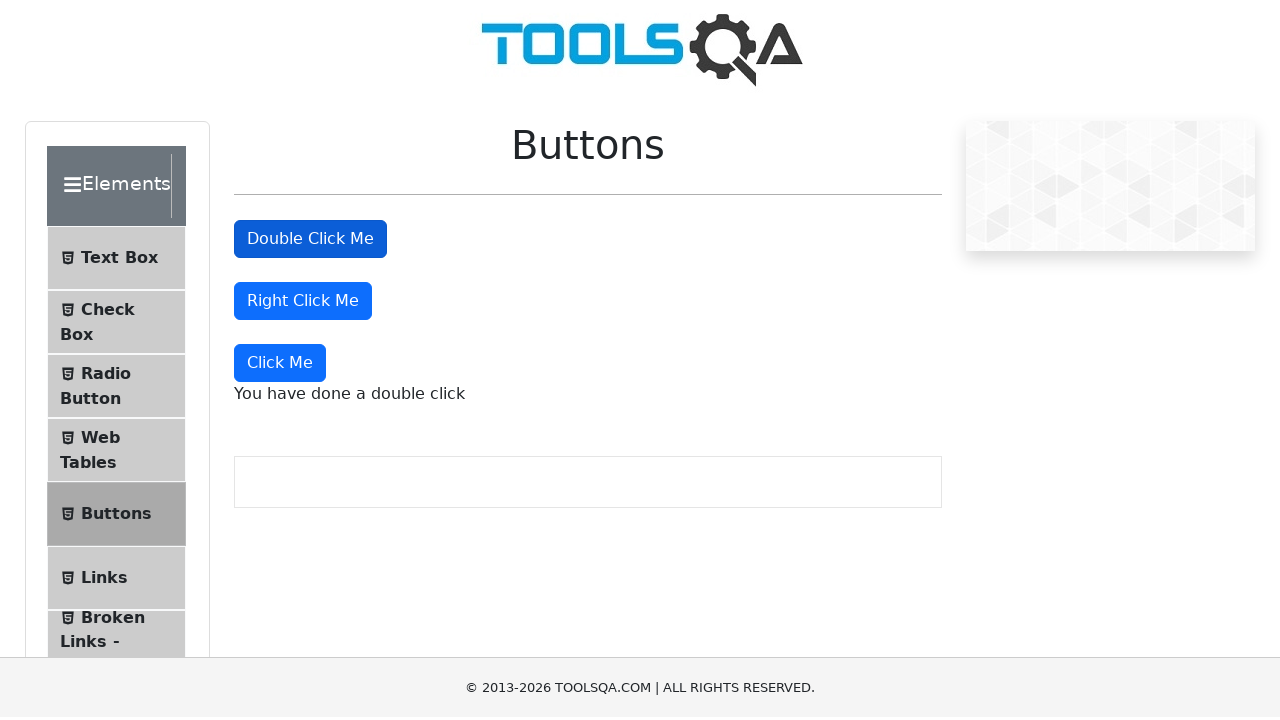

Verified double-click message: You have done a double click
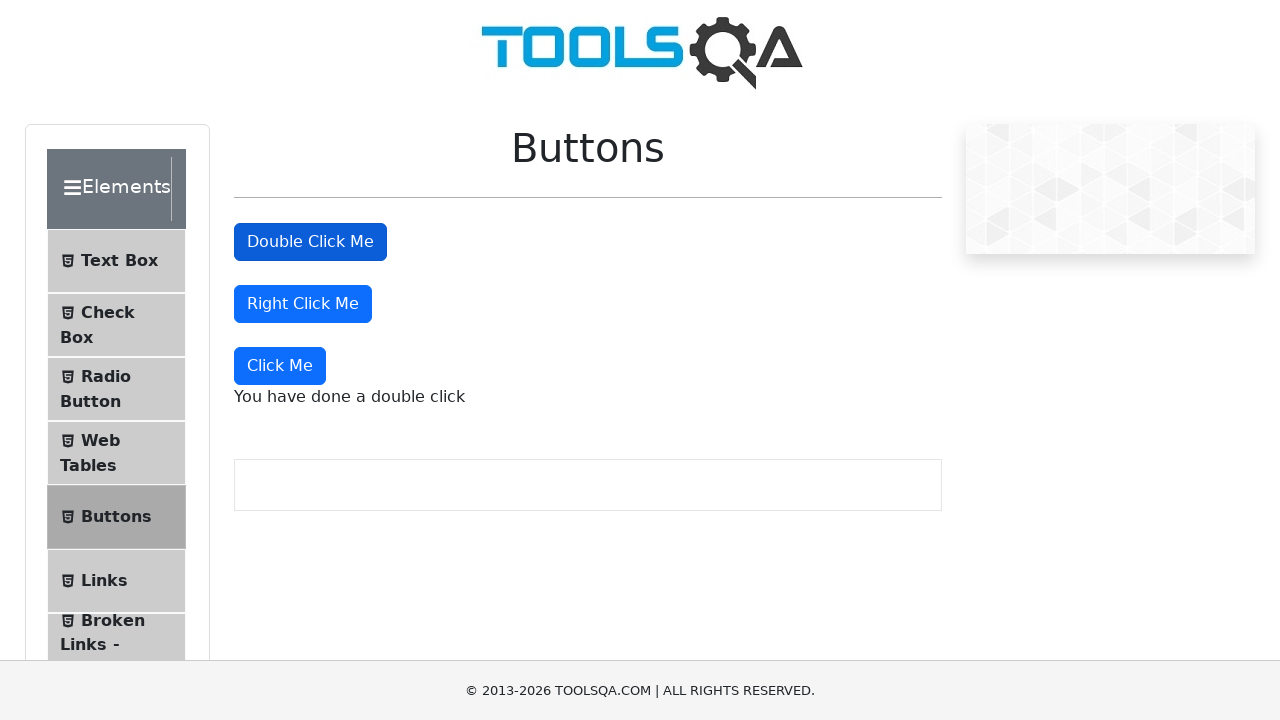

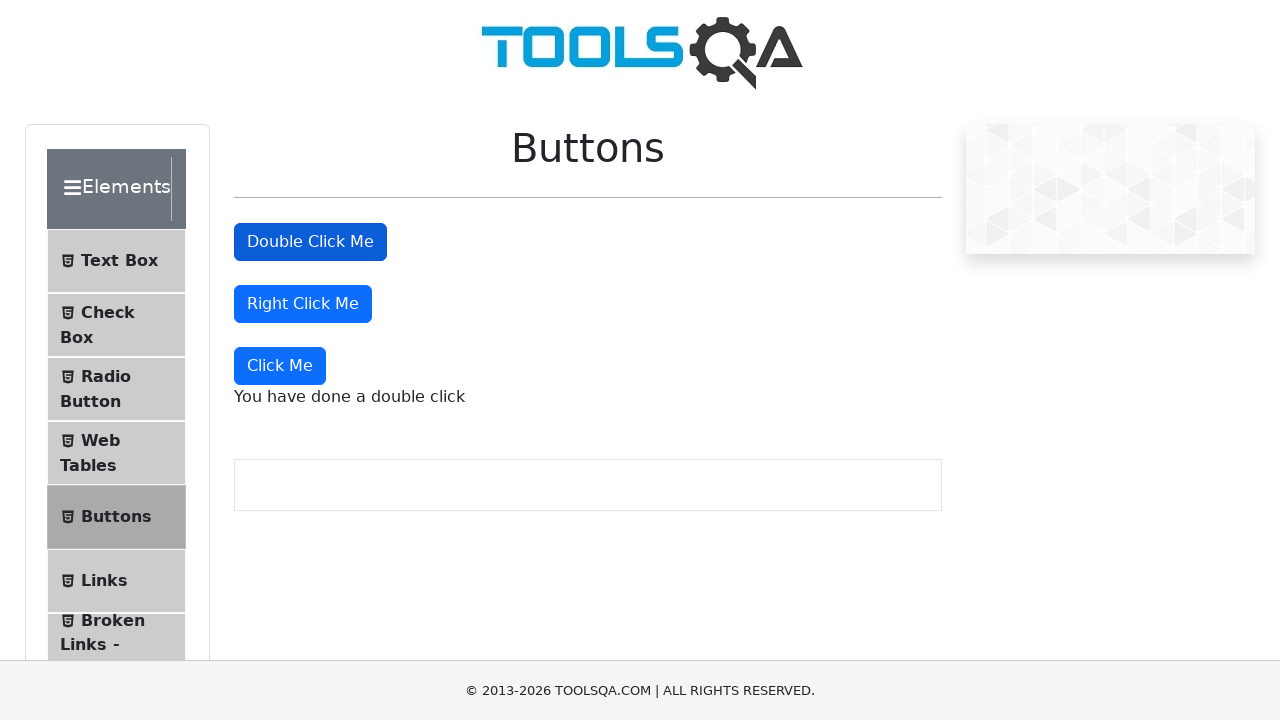